Tests that entering a number too big (105) displays an error message "Number is too big"

Starting URL: https://kristinek.github.io/site/tasks/enter_a_number

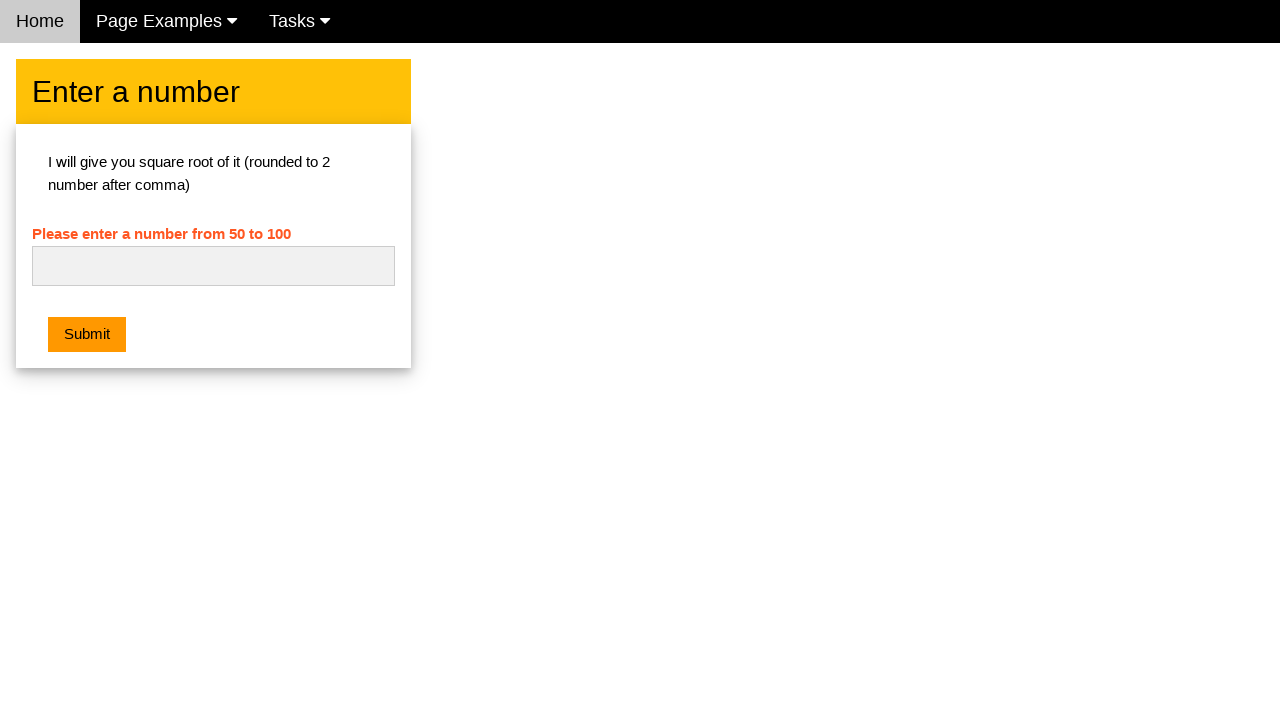

Navigated to number entry task page
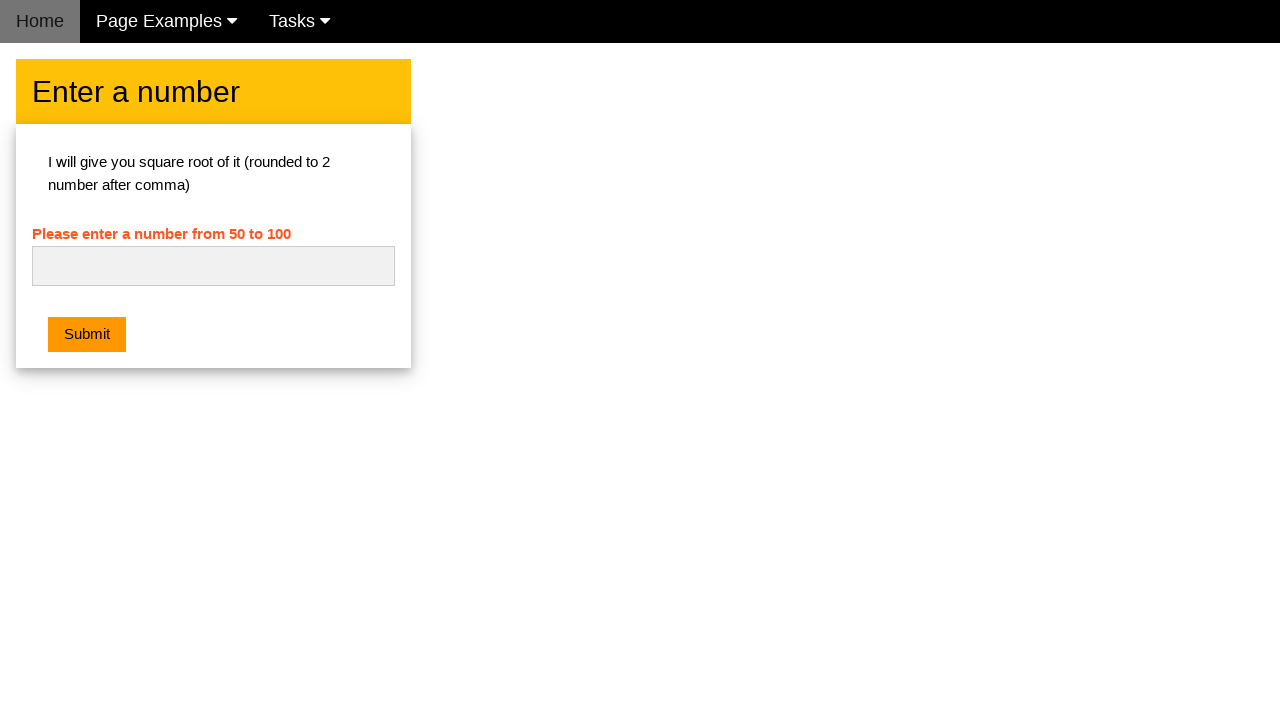

Cleared the number input field on #numb
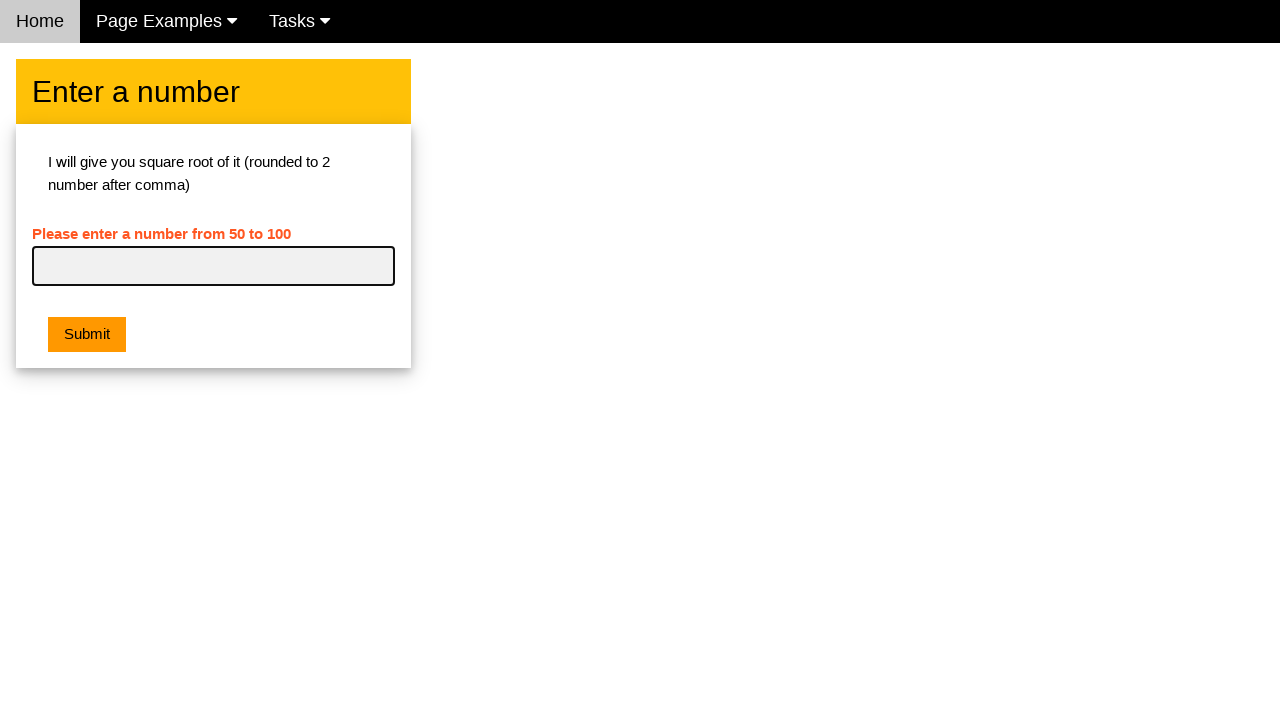

Entered number 105 into the input field on #numb
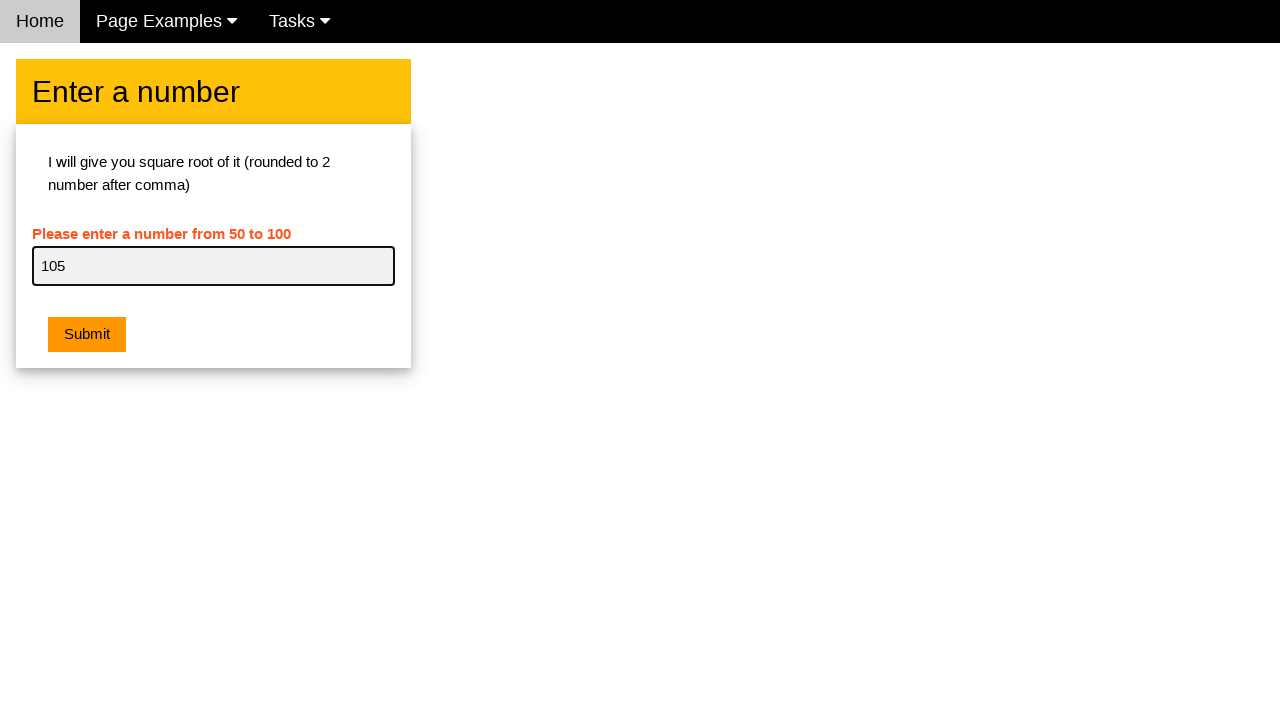

Clicked the Result button at (87, 335) on .w3-orange
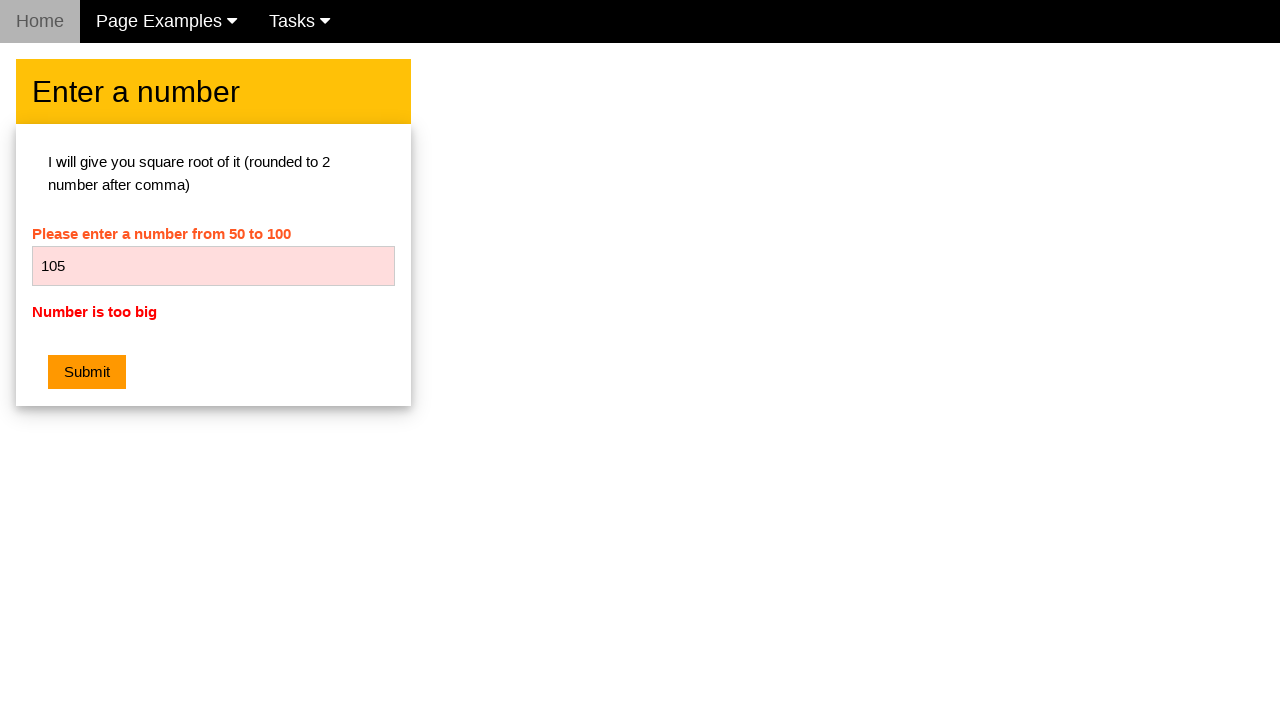

Error message element appeared
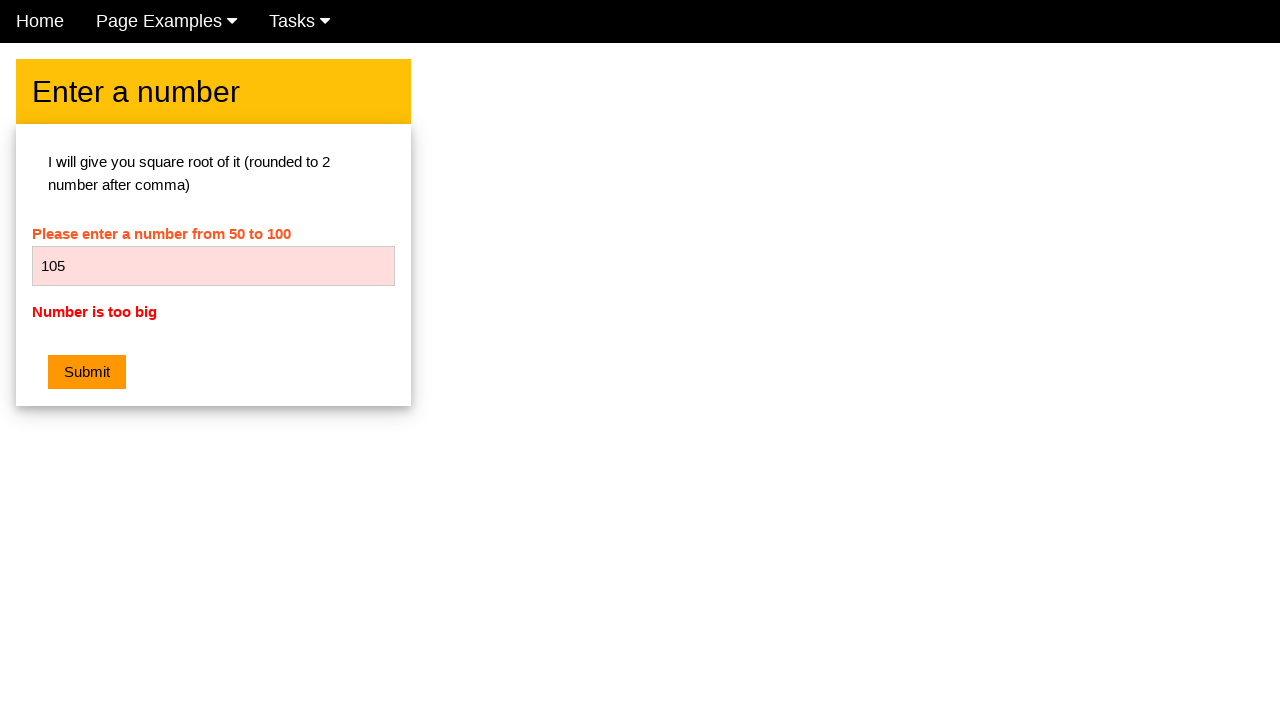

Retrieved error message text: 'Number is too big'
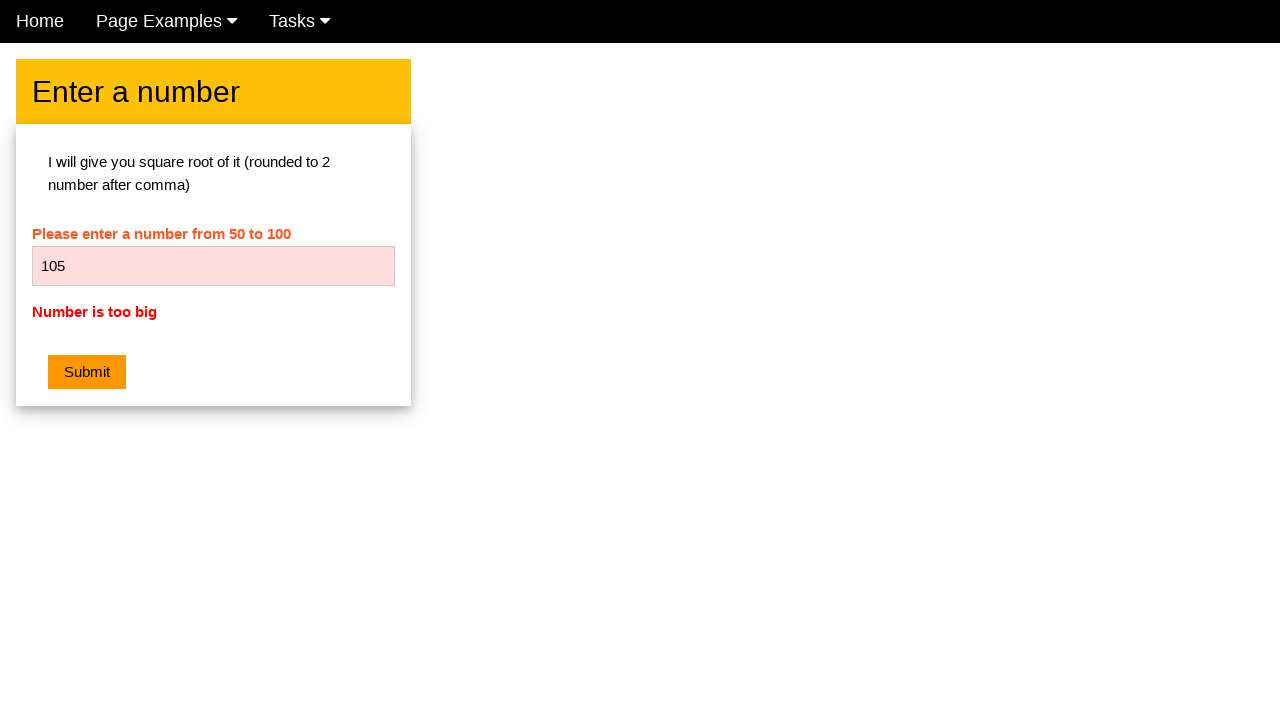

Verified error message is 'Number is too big'
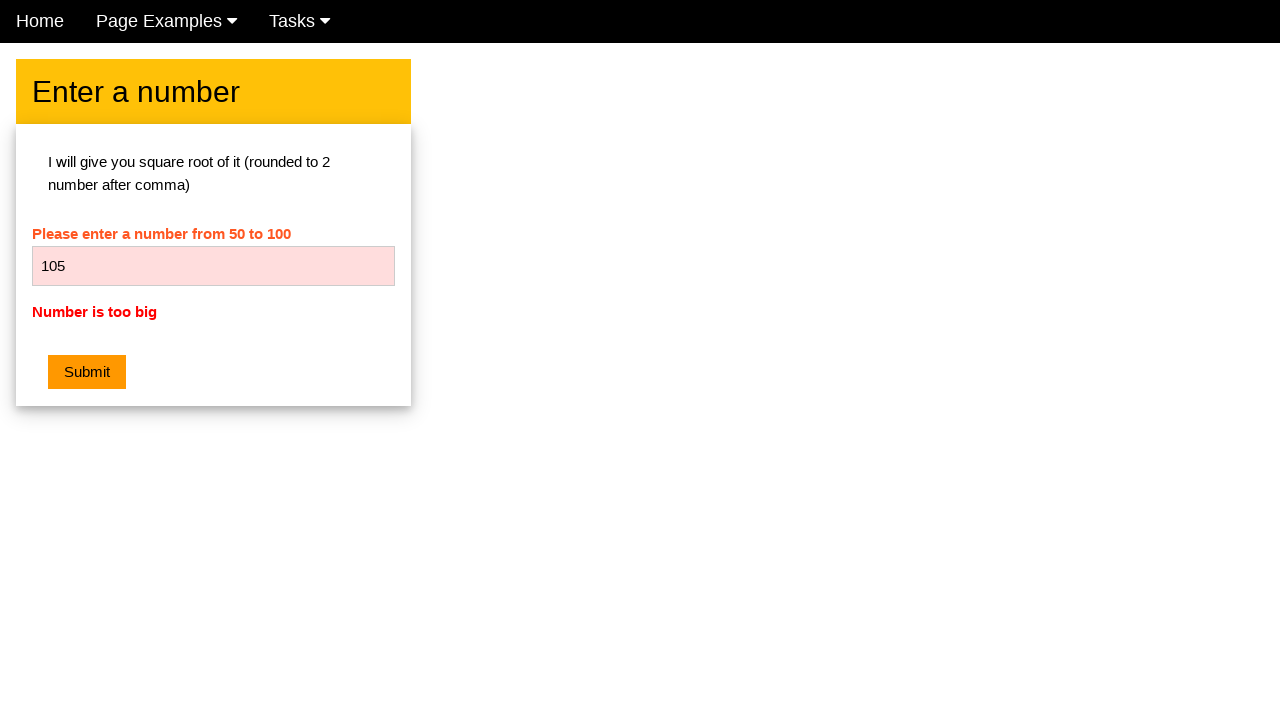

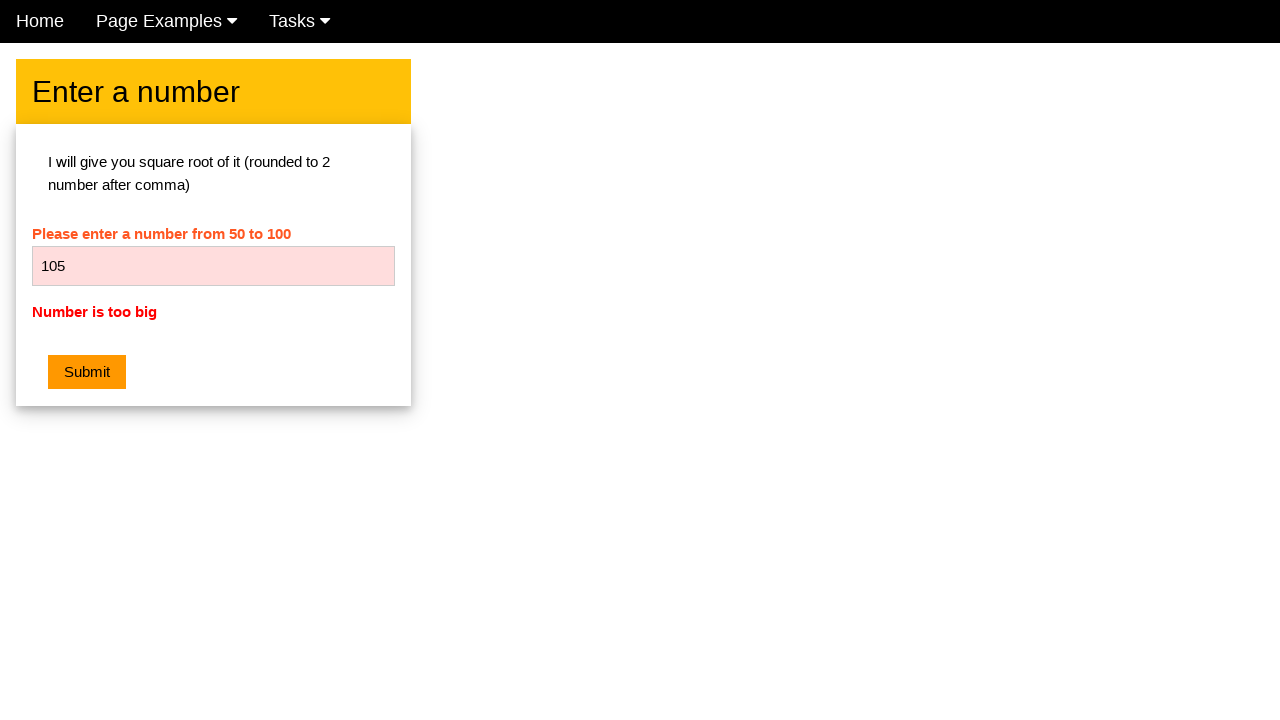